Navigates to the practice section of the website by clicking the practice link in the navigation bar

Starting URL: https://letskodeit.teachable.com/

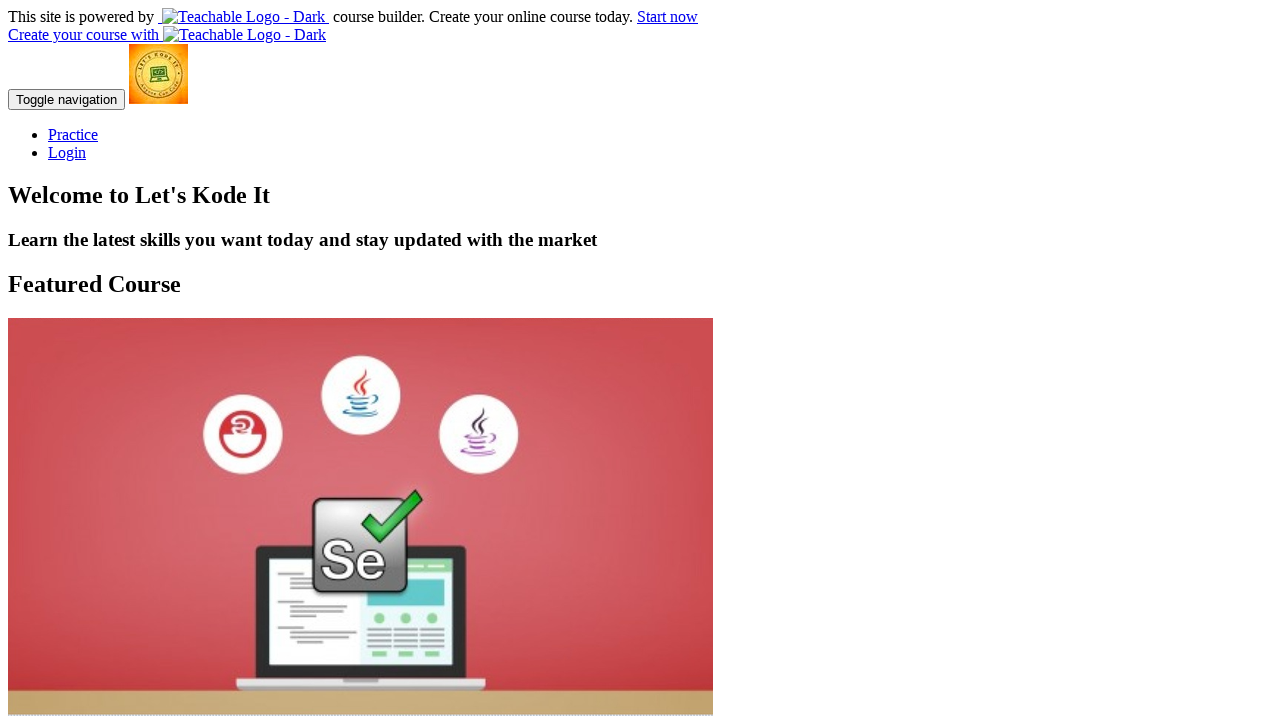

Clicked the practice link in the navigation bar at (73, 134) on xpath=//*[@id="navbar"]/div/div/div/ul/li[1]/a
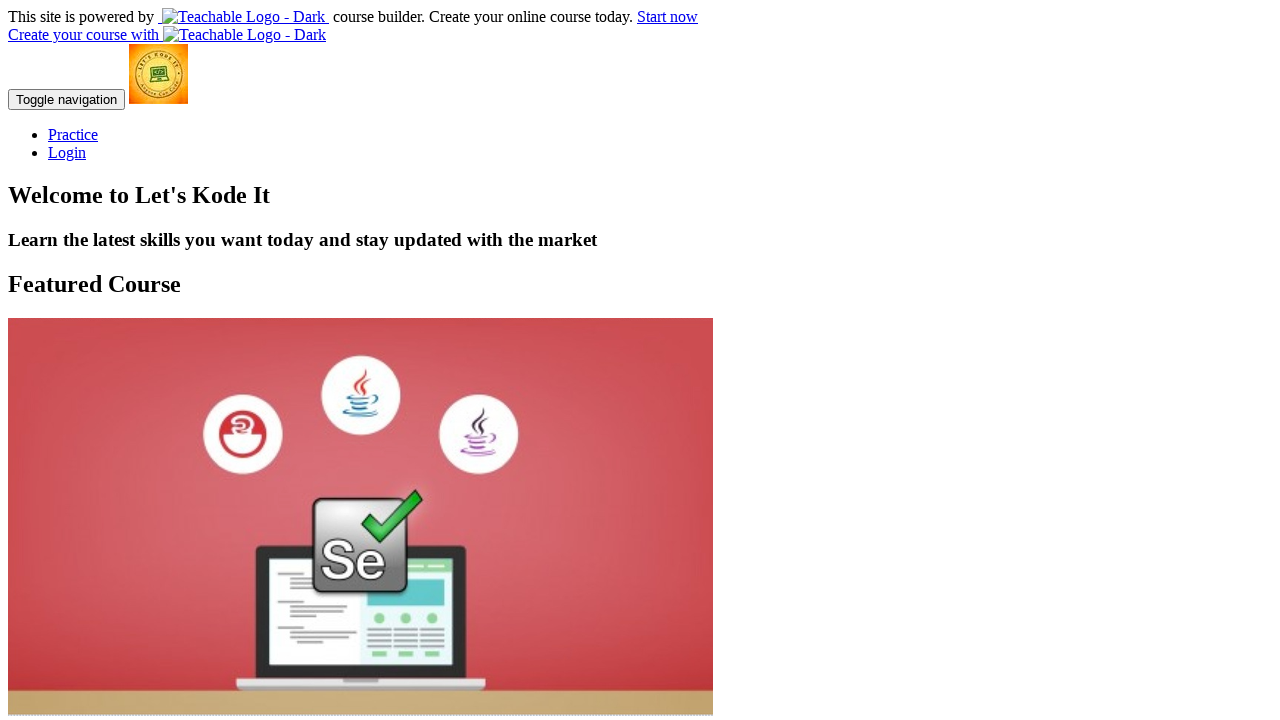

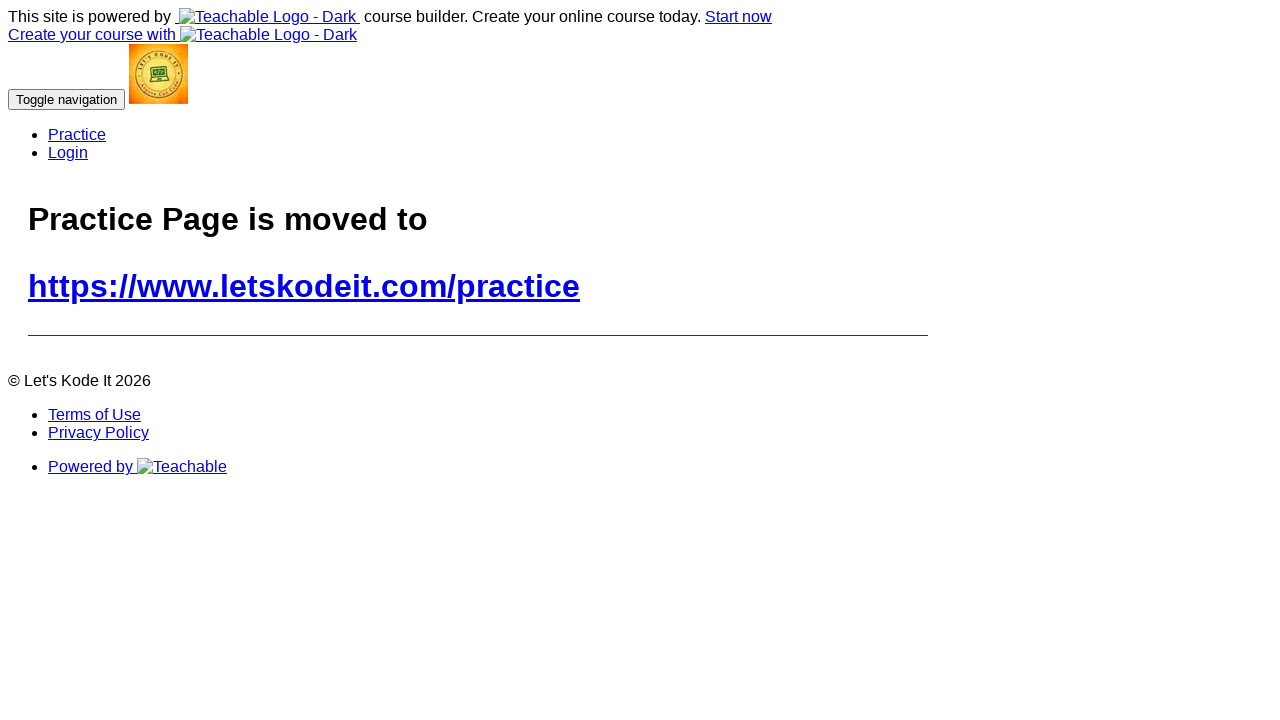